Tests link finding by calculated text and form submission by clicking a dynamically calculated link, then filling out a multi-field form with name, last name, city, and country information.

Starting URL: http://suninjuly.github.io/find_link_text

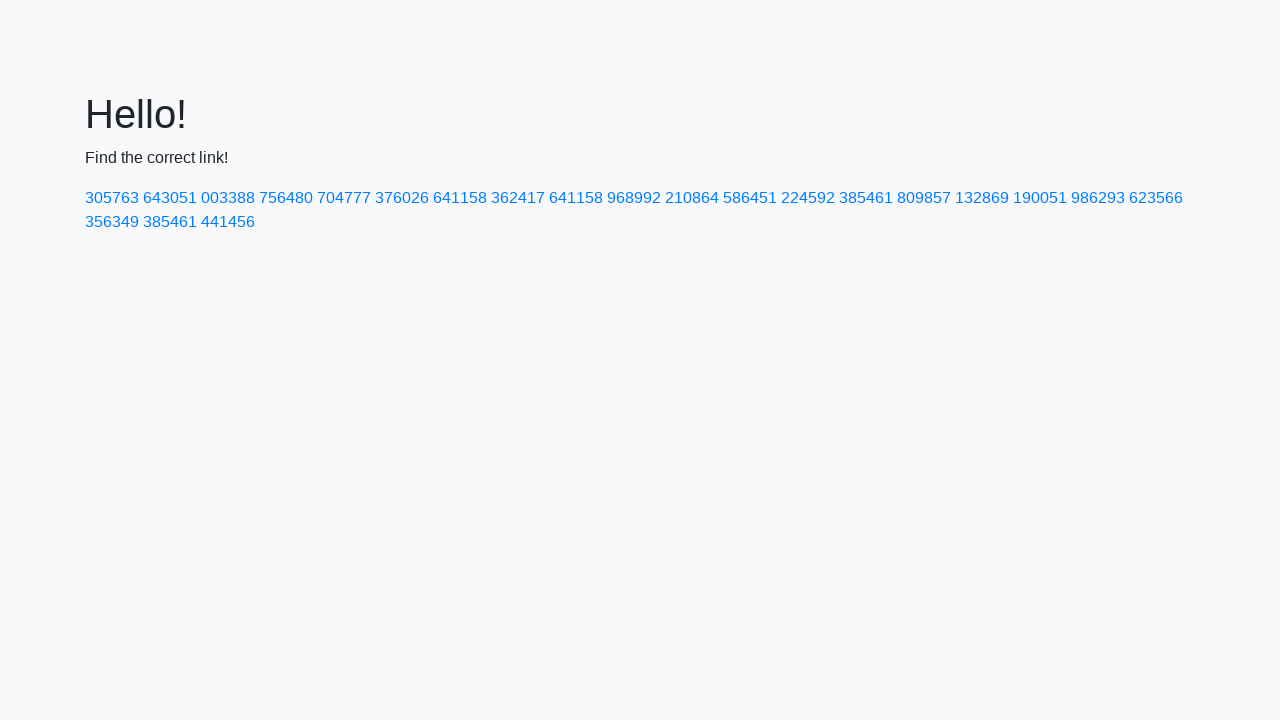

Clicked dynamically calculated link with text '224592' at (808, 198) on a:text-is('224592')
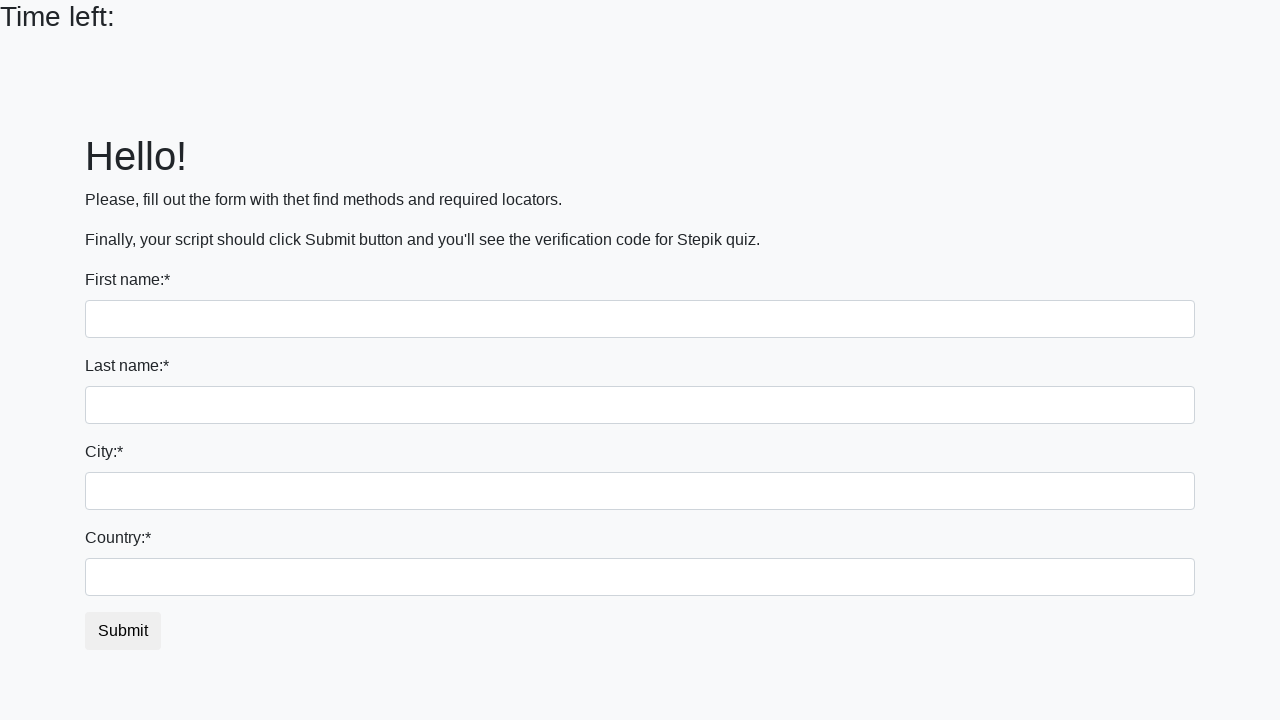

Filled first name field with 'Ivan' on input >> nth=0
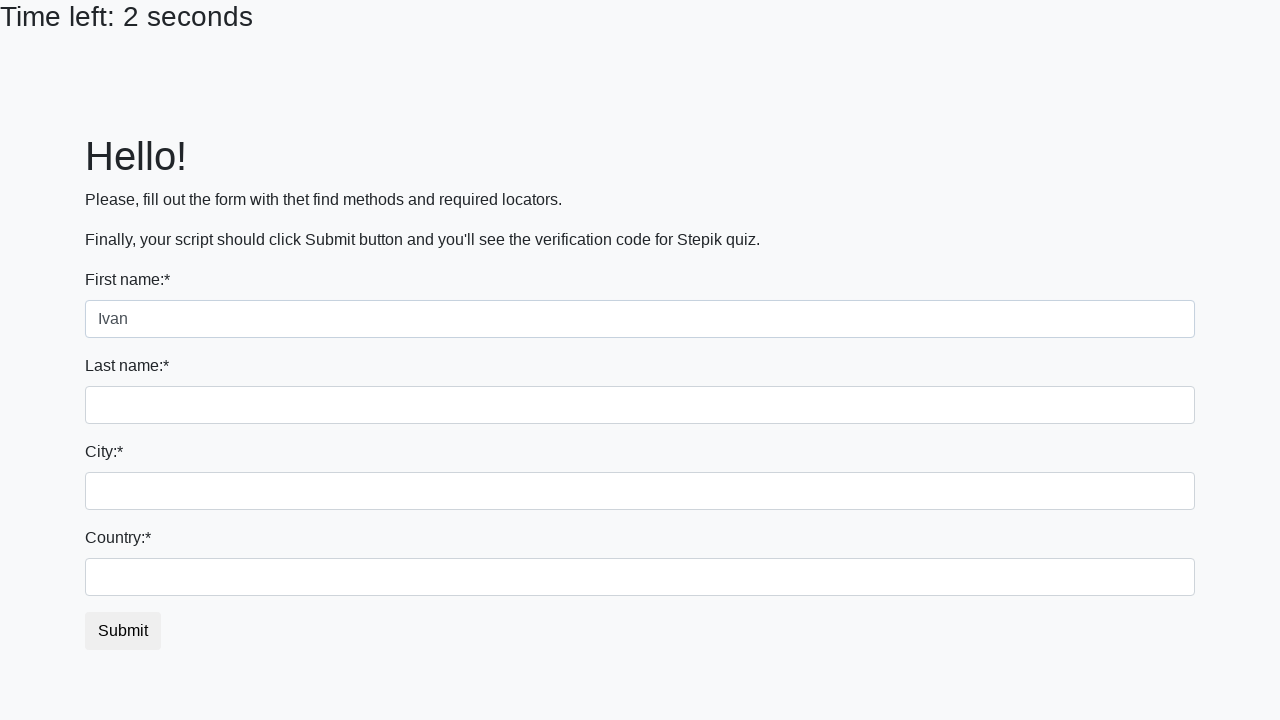

Filled last name field with 'Petrov' on input[name='last_name']
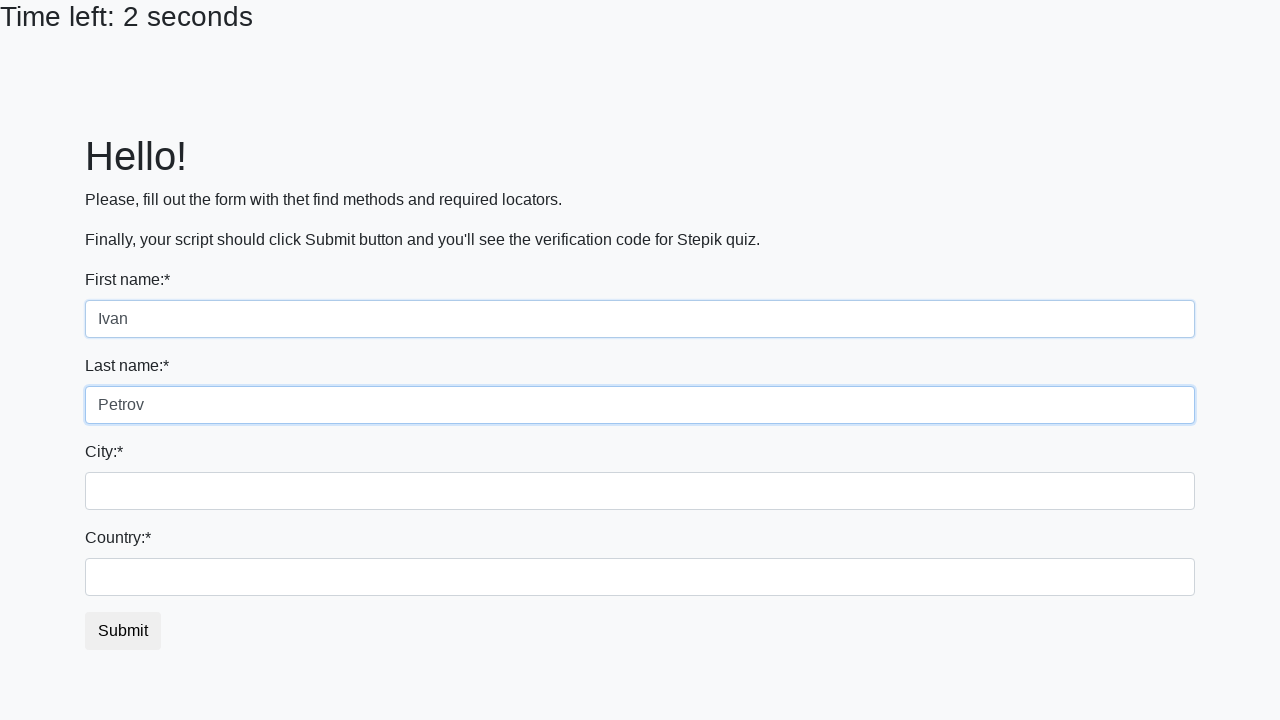

Filled city field with 'Smolensk' on .form-control.city
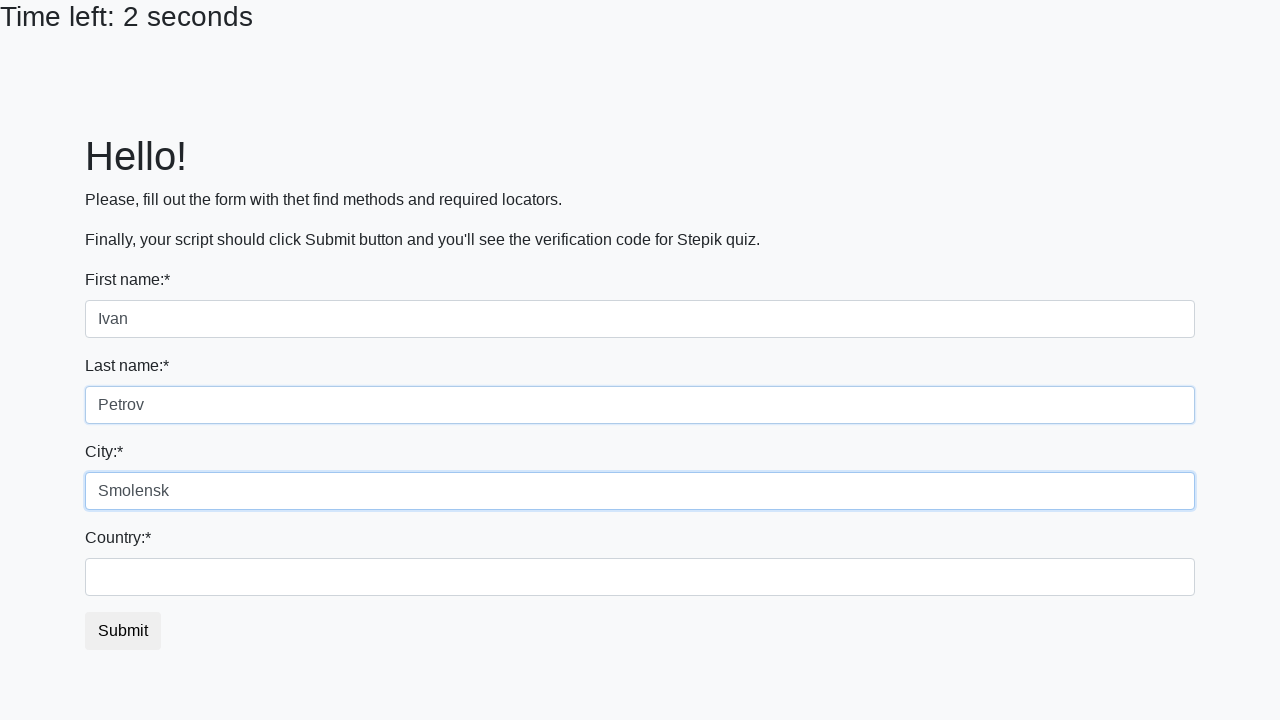

Filled country field with 'Russia' on #country
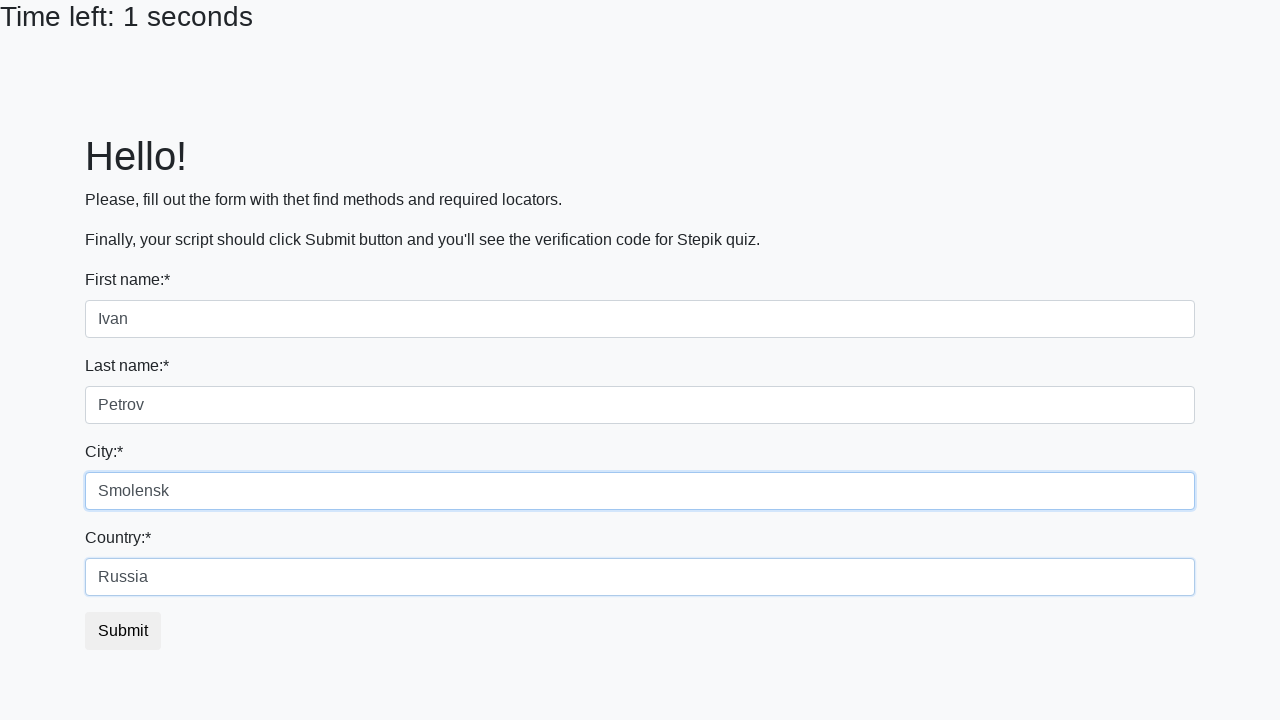

Clicked submit button to complete form submission at (123, 631) on button.btn
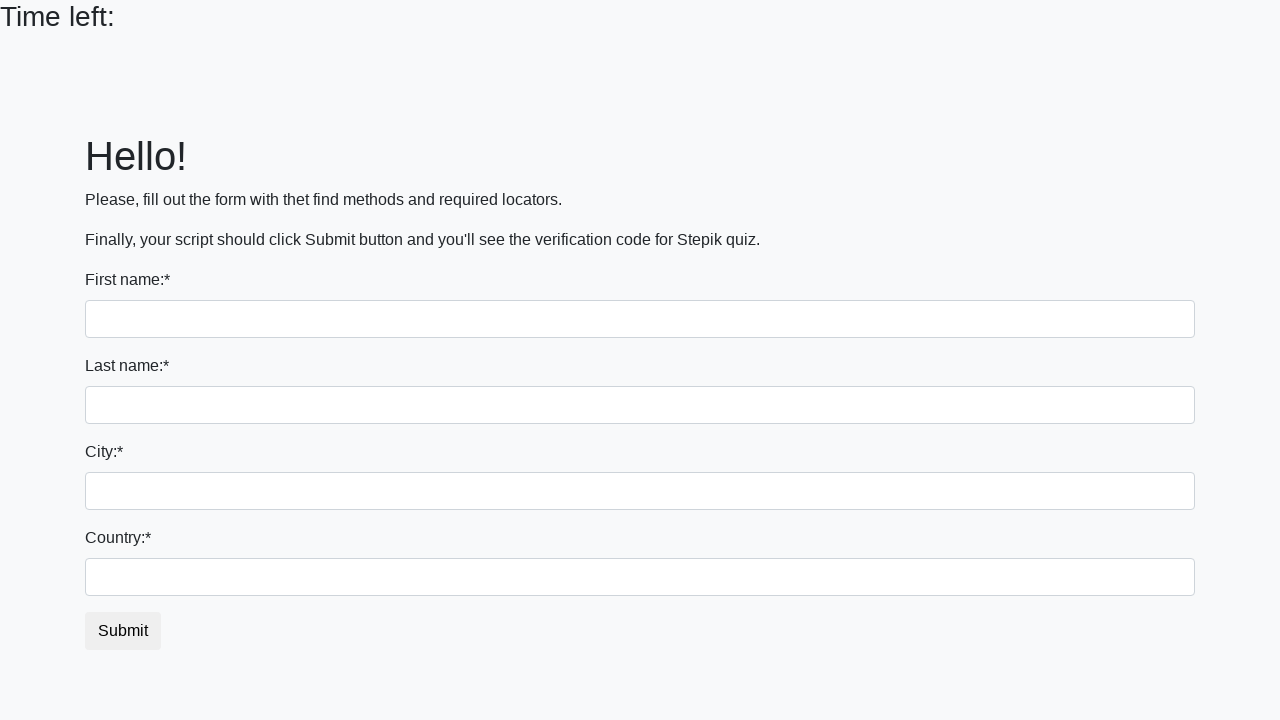

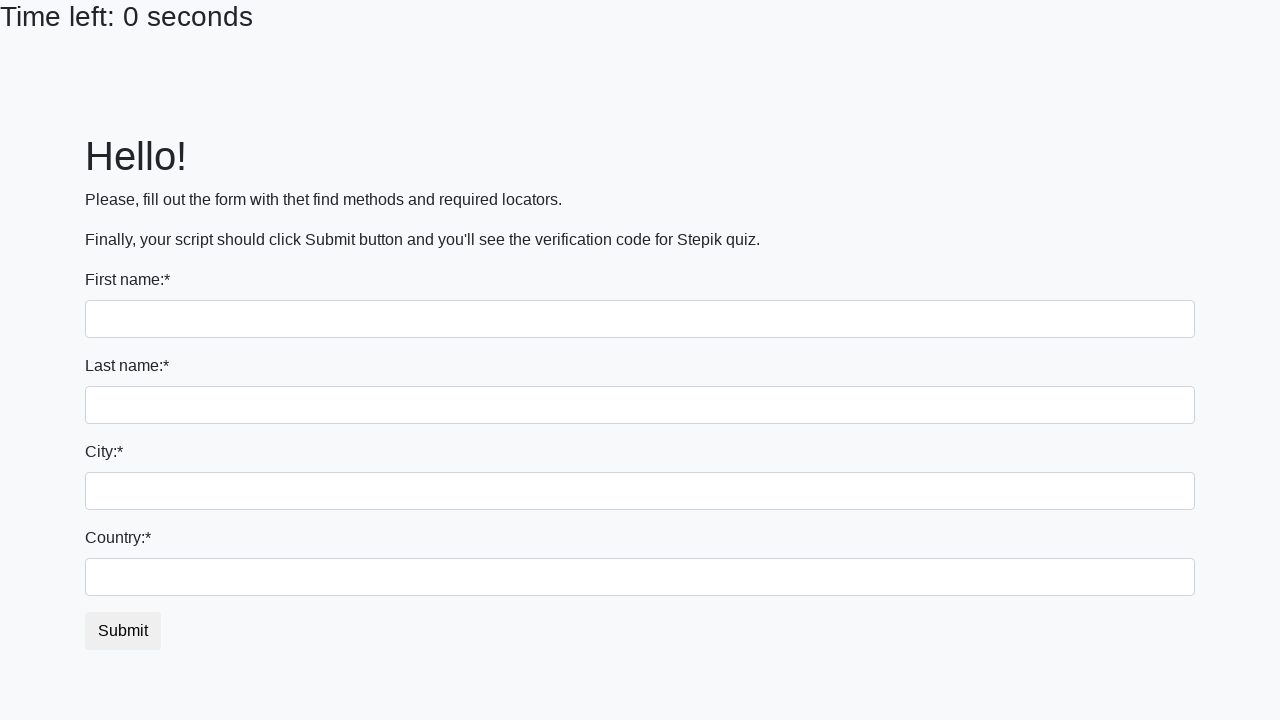